Tests the alerts page on demoqa.com by triggering different alert types, accepting alerts, waiting for timed alerts, and dismissing a confirmation dialog to verify cancel behavior.

Starting URL: https://demoqa.com/alerts

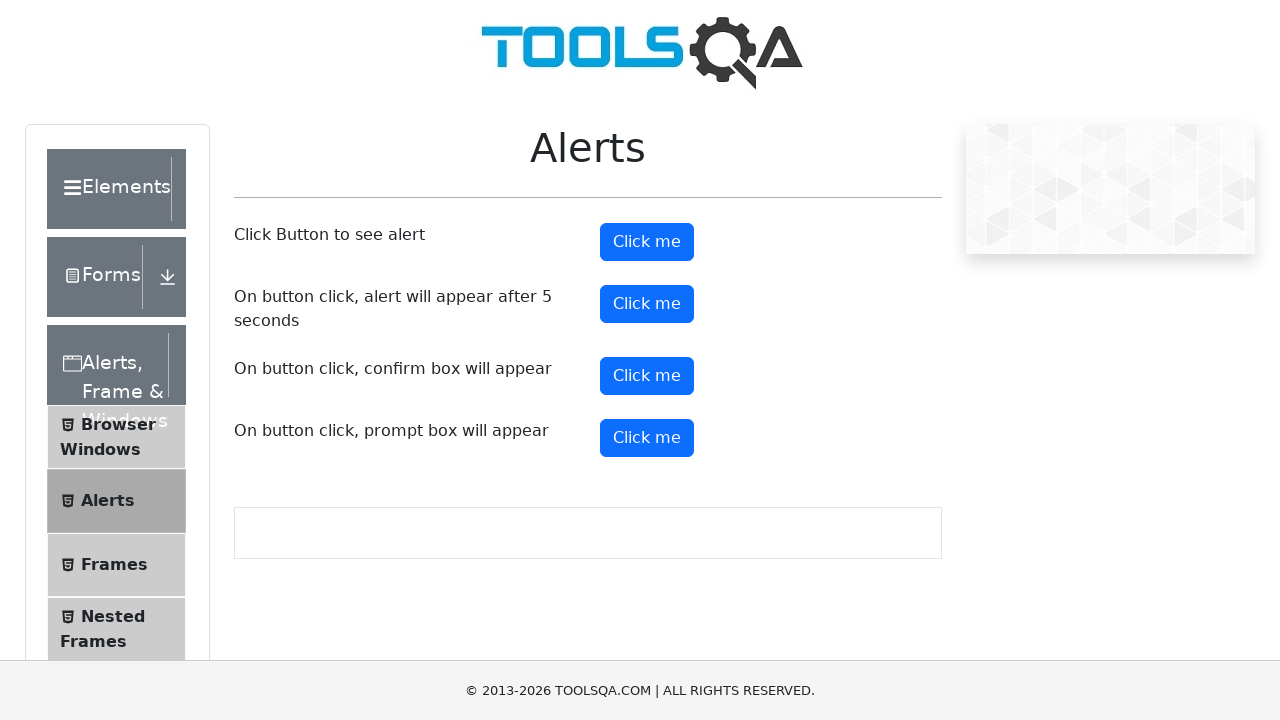

Clicked the first alert button at (647, 242) on #alertButton
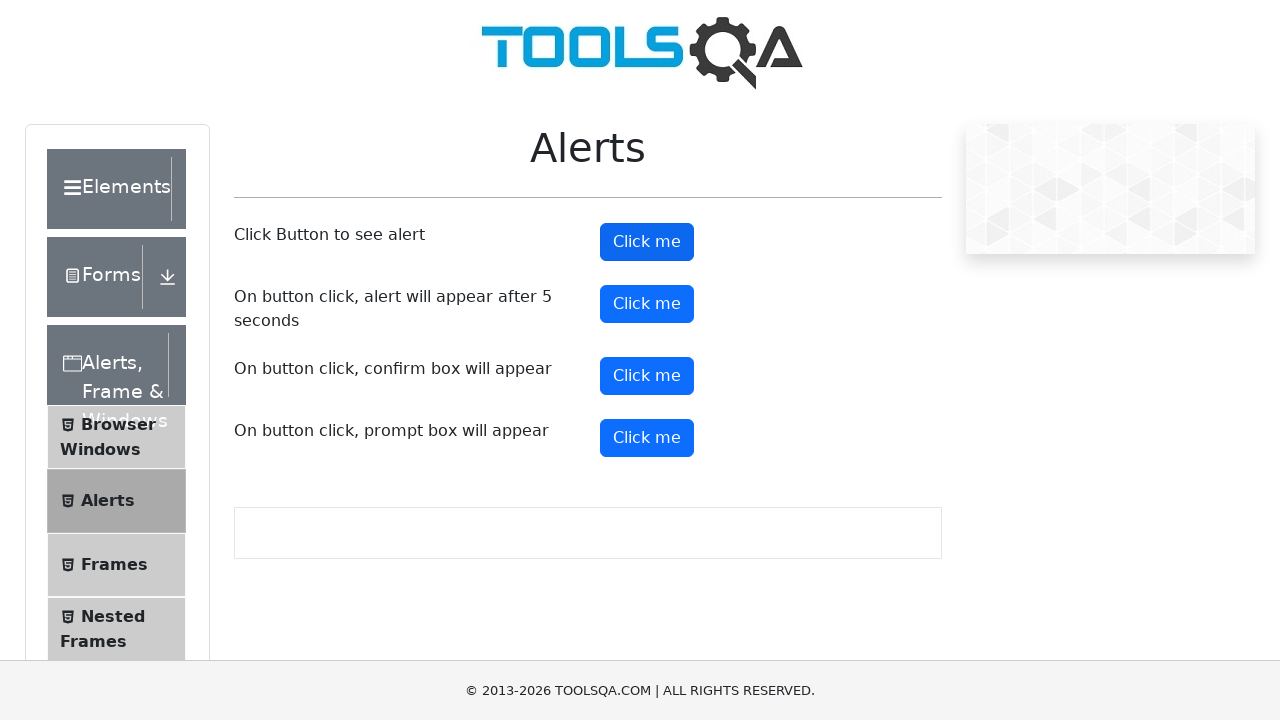

Set up dialog handler to accept alerts
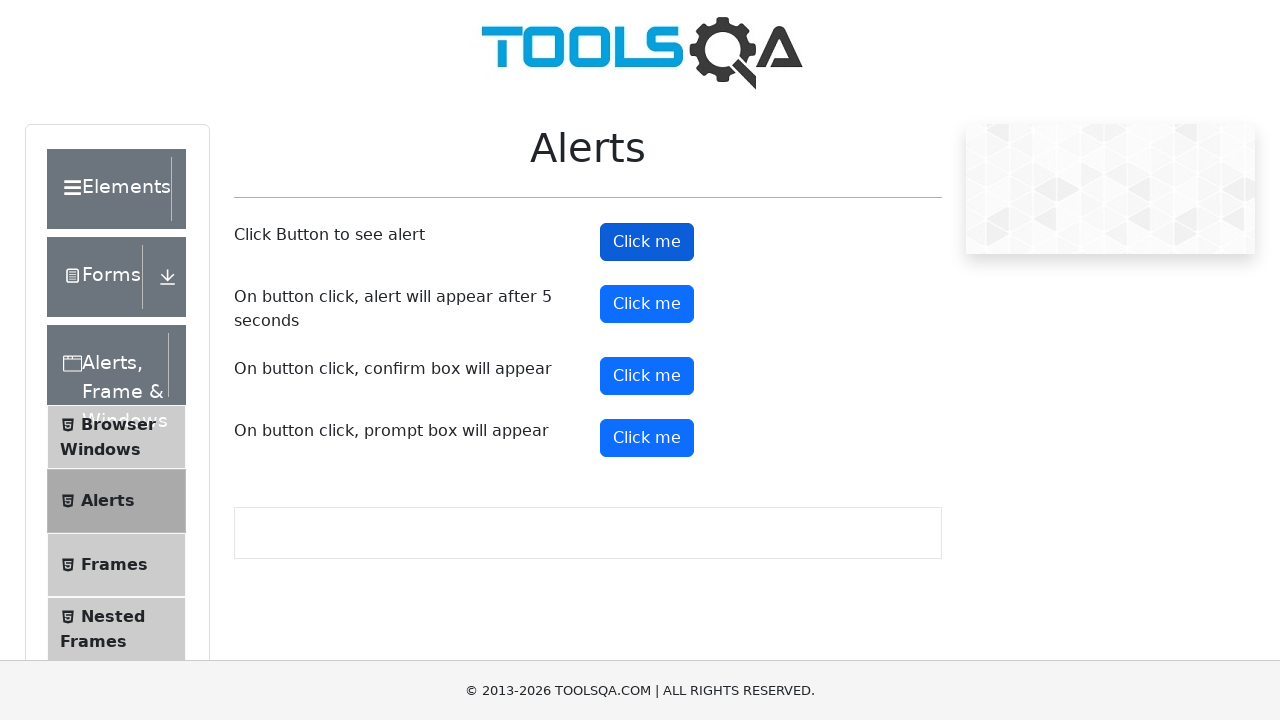

Waited 500ms for alert to be processed
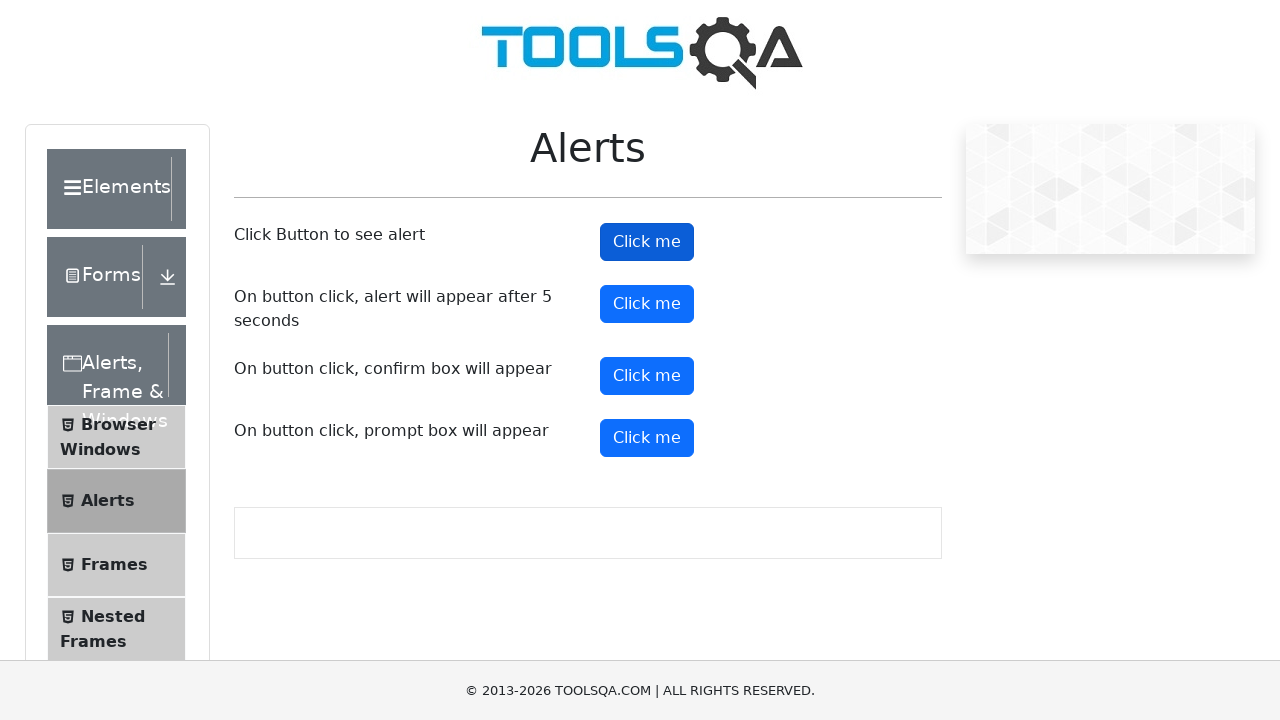

Clicked the timer alert button at (647, 304) on #timerAlertButton
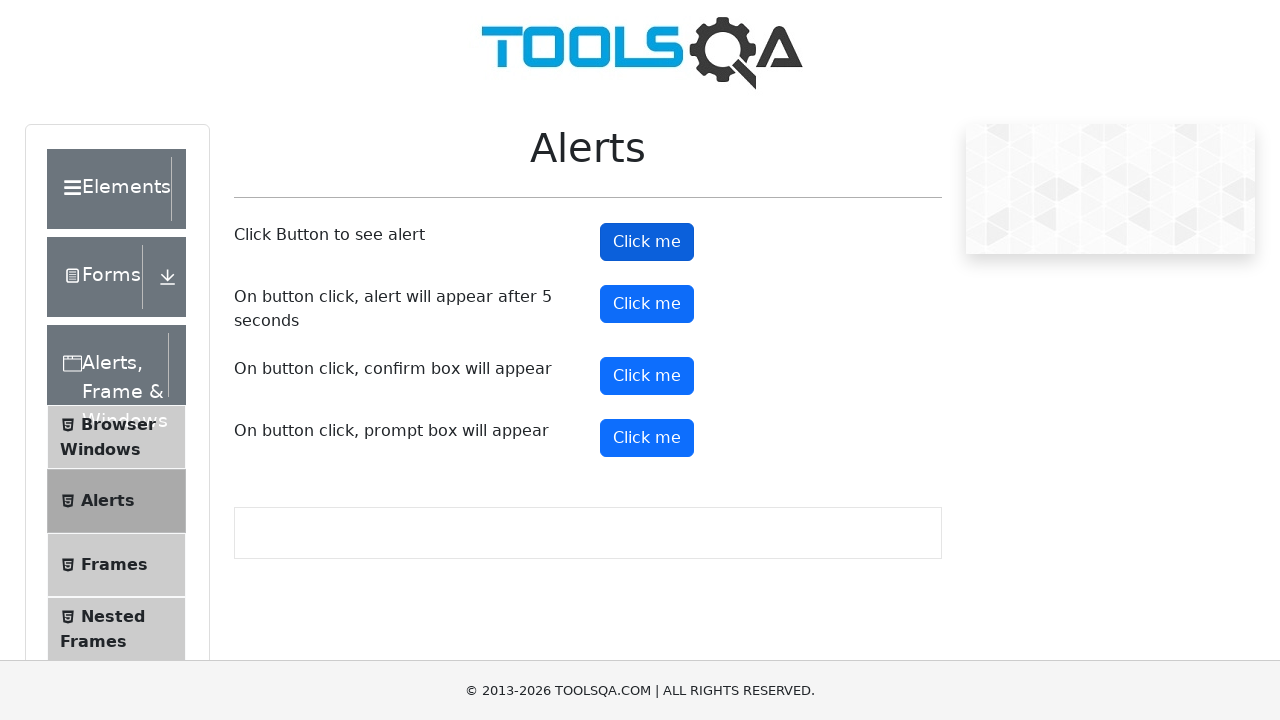

Set up dialog handler for timed alert
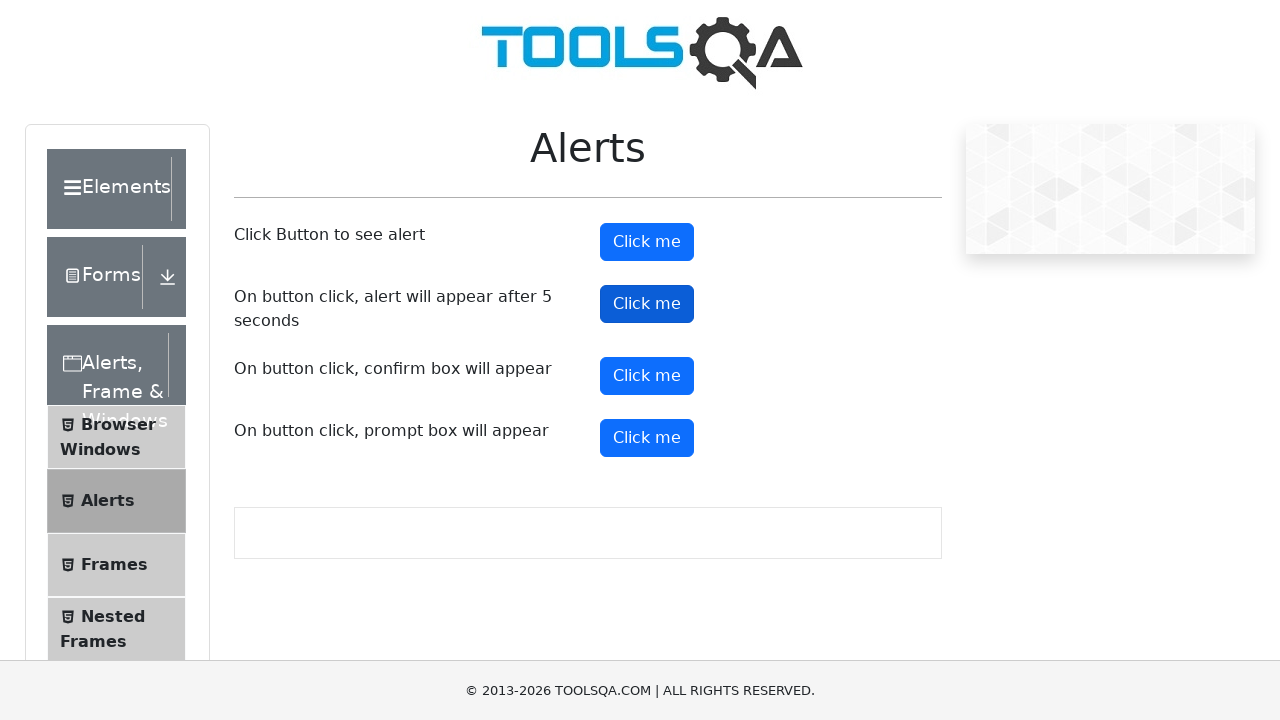

Waited 6000ms for timed alert to appear and be accepted
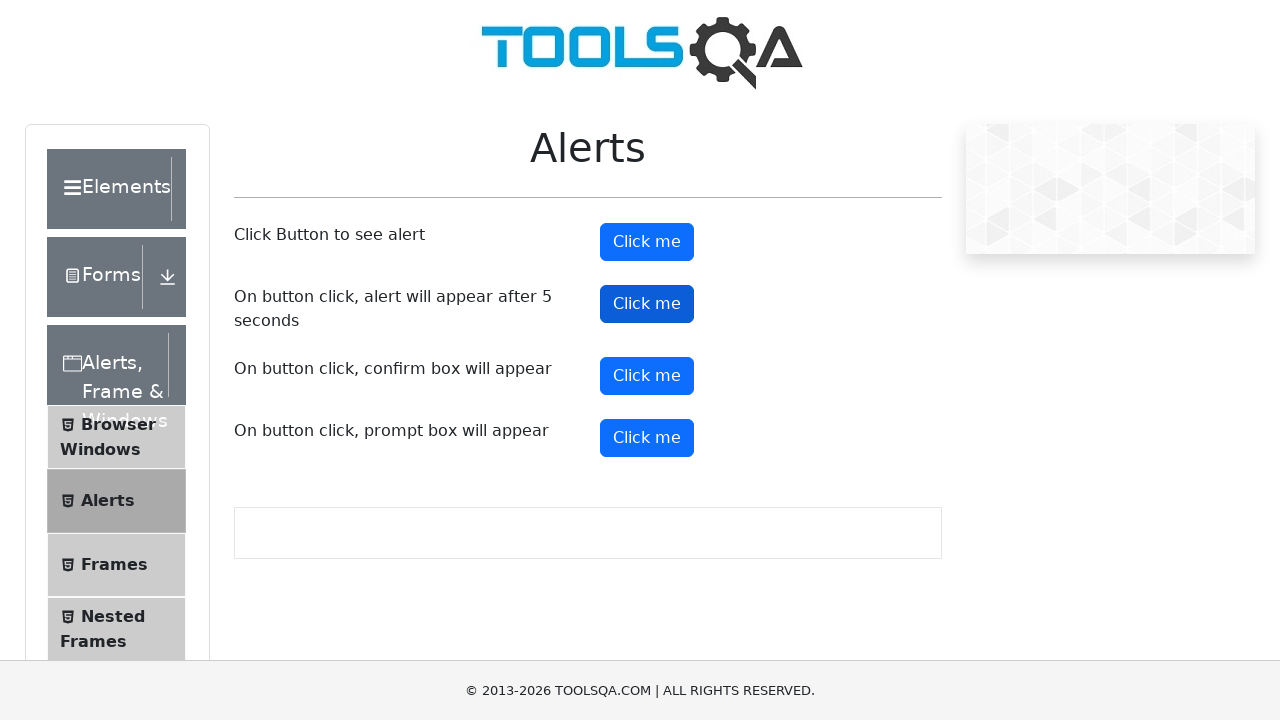

Set up dialog handler to dismiss confirmation alerts
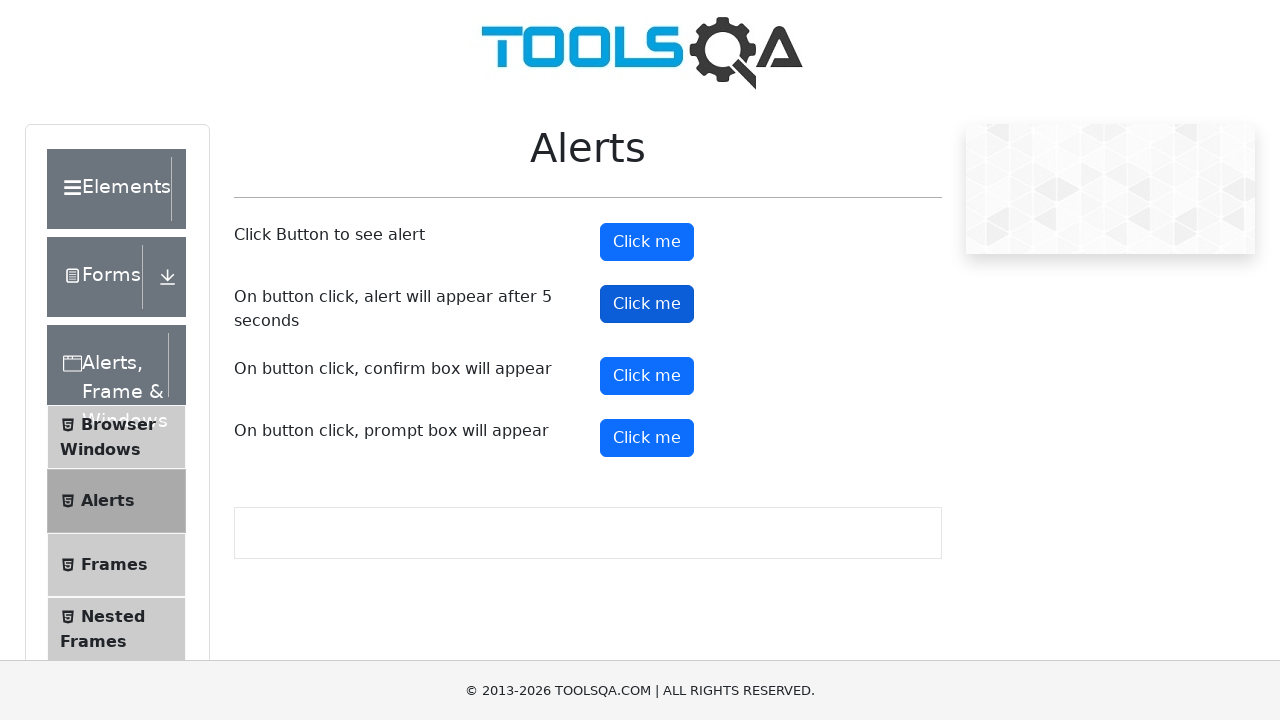

Clicked the confirm button at (647, 376) on #confirmButton
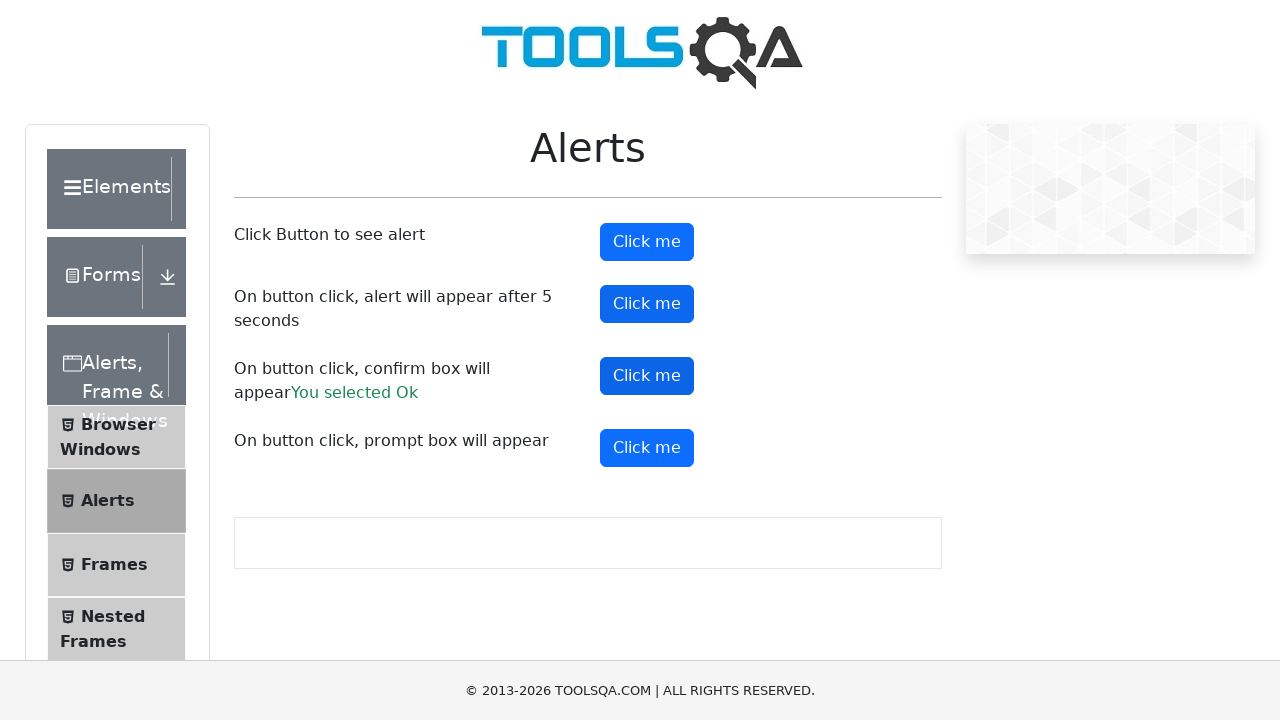

Waited 500ms for confirmation dialog to be dismissed
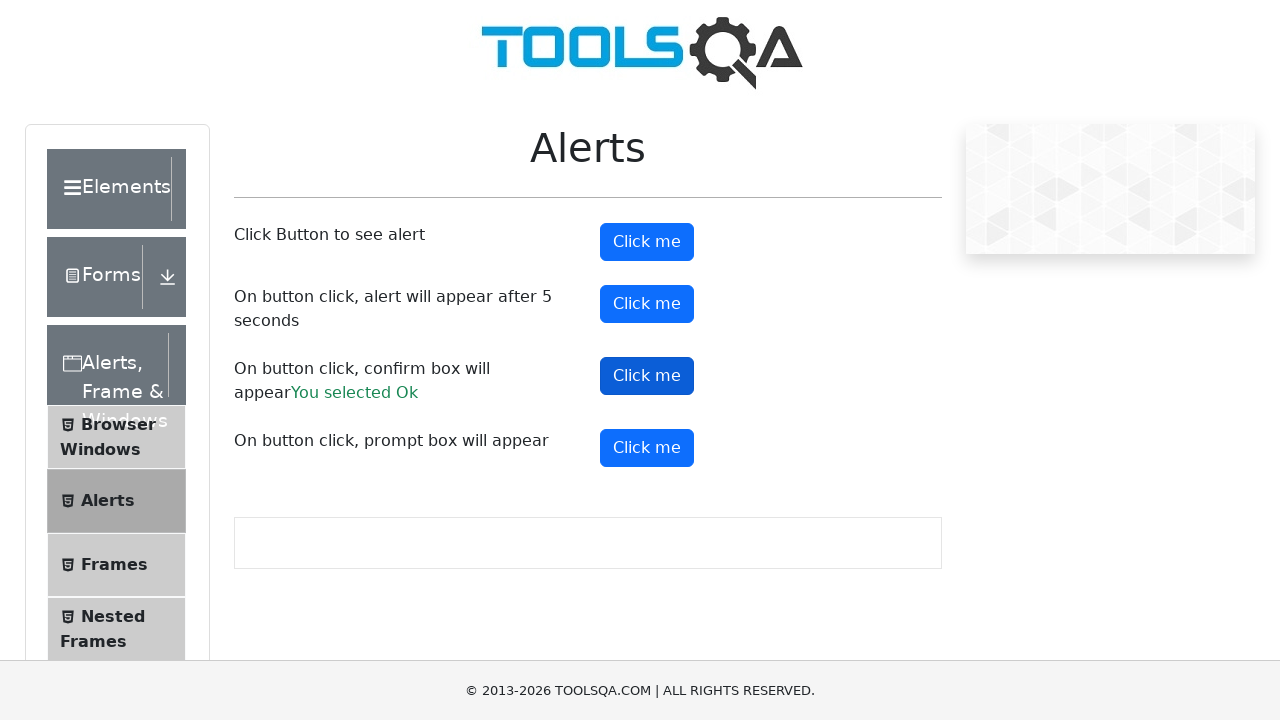

Verified cancel result text appeared on page
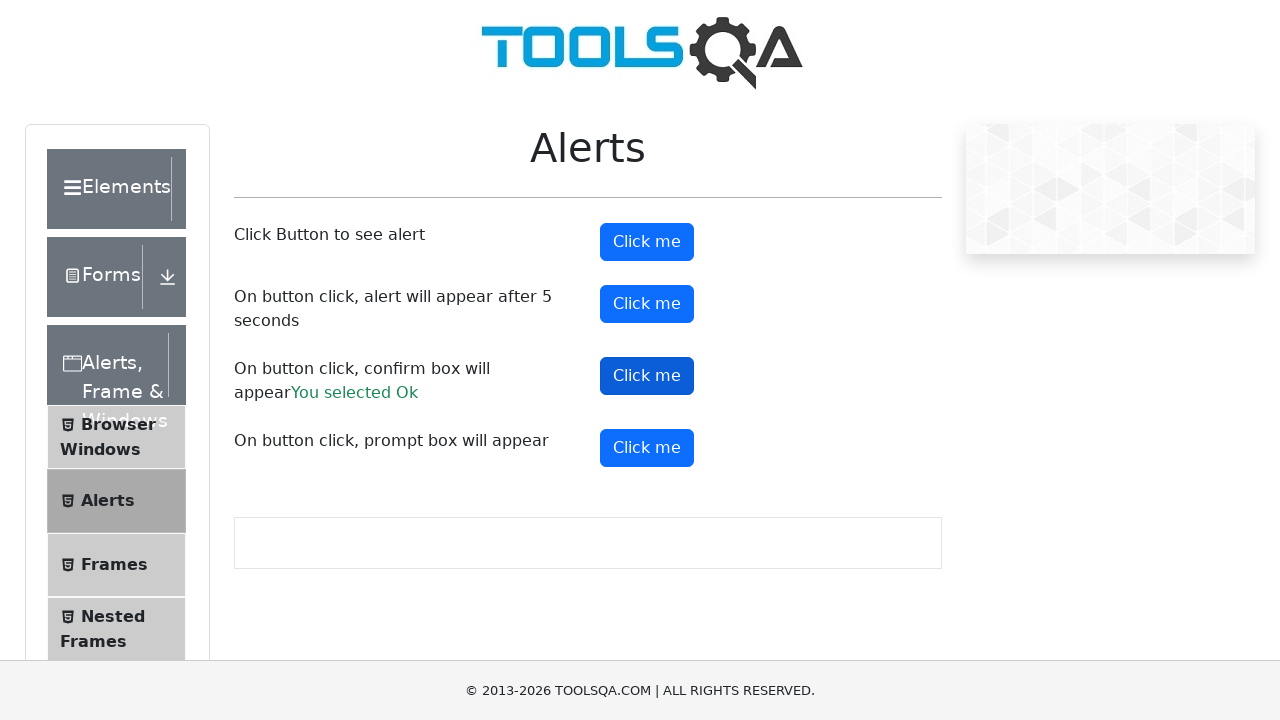

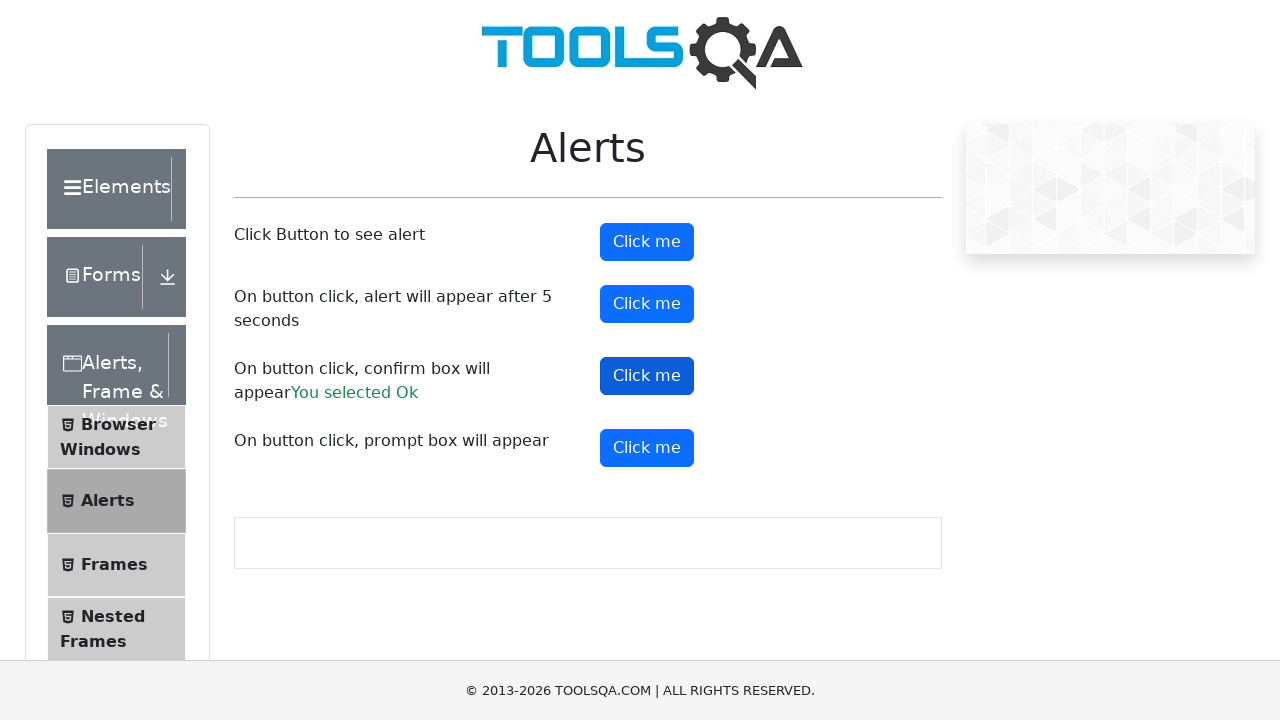